Tests a button click functionality that waits for the button to become clickable before clicking it and verifying a success message

Starting URL: http://suninjuly.github.io/wait2.html

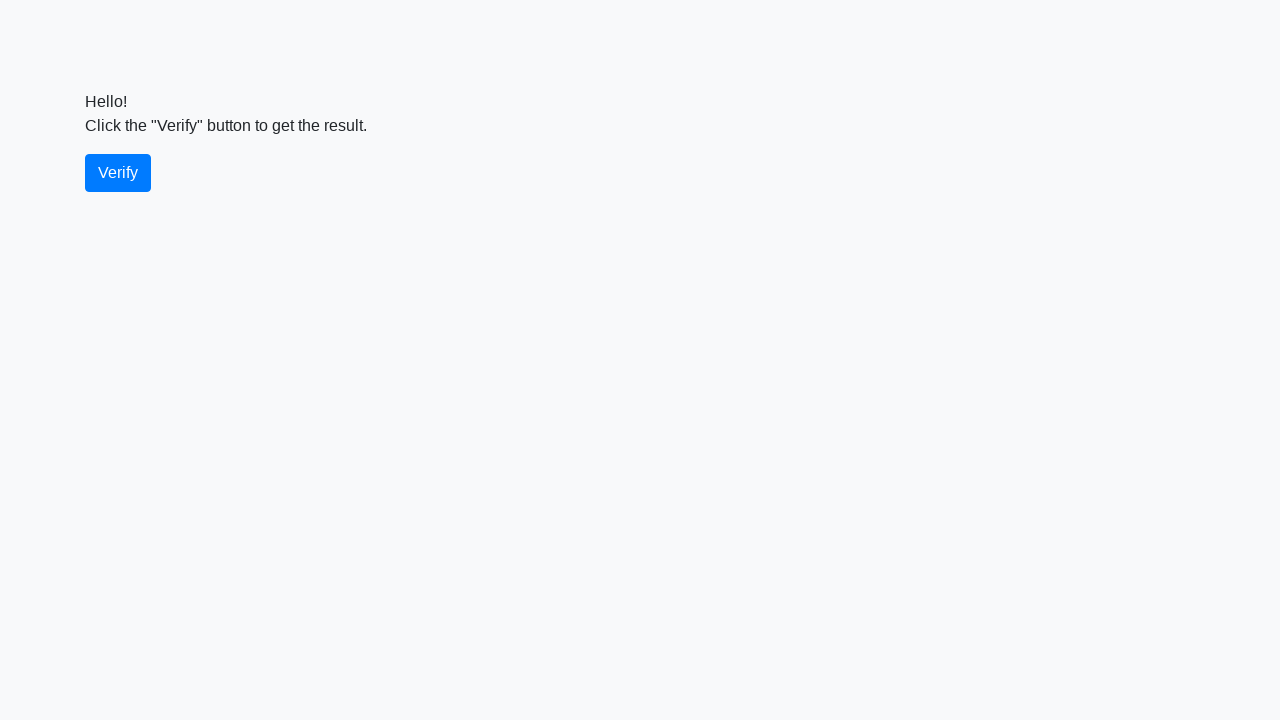

Waited for verify button to become visible
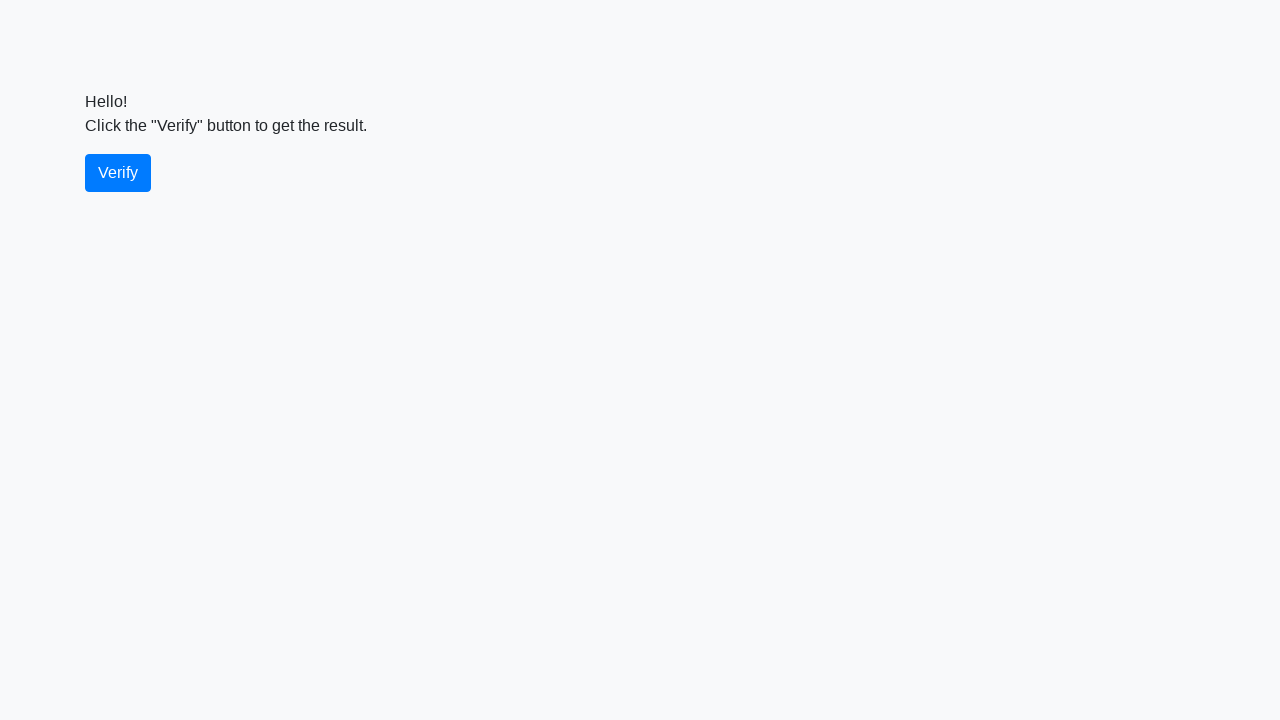

Clicked the verify button at (118, 173) on #verify
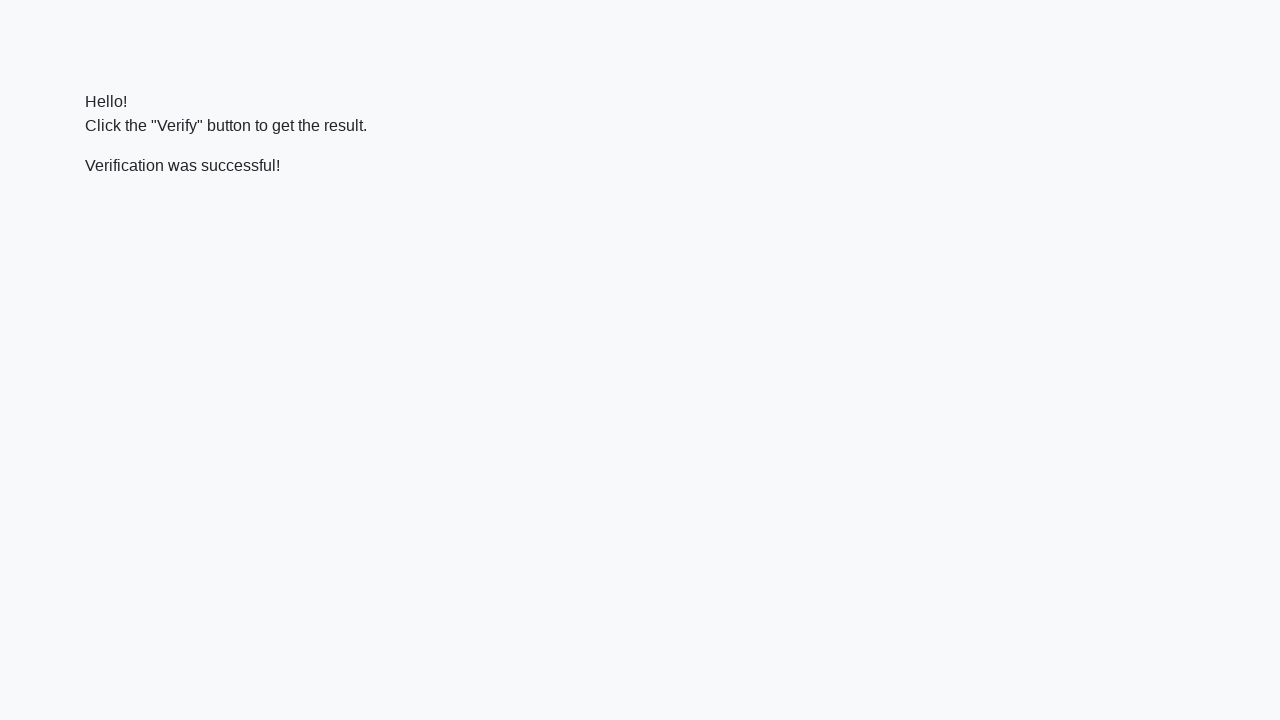

Waited for success message to appear
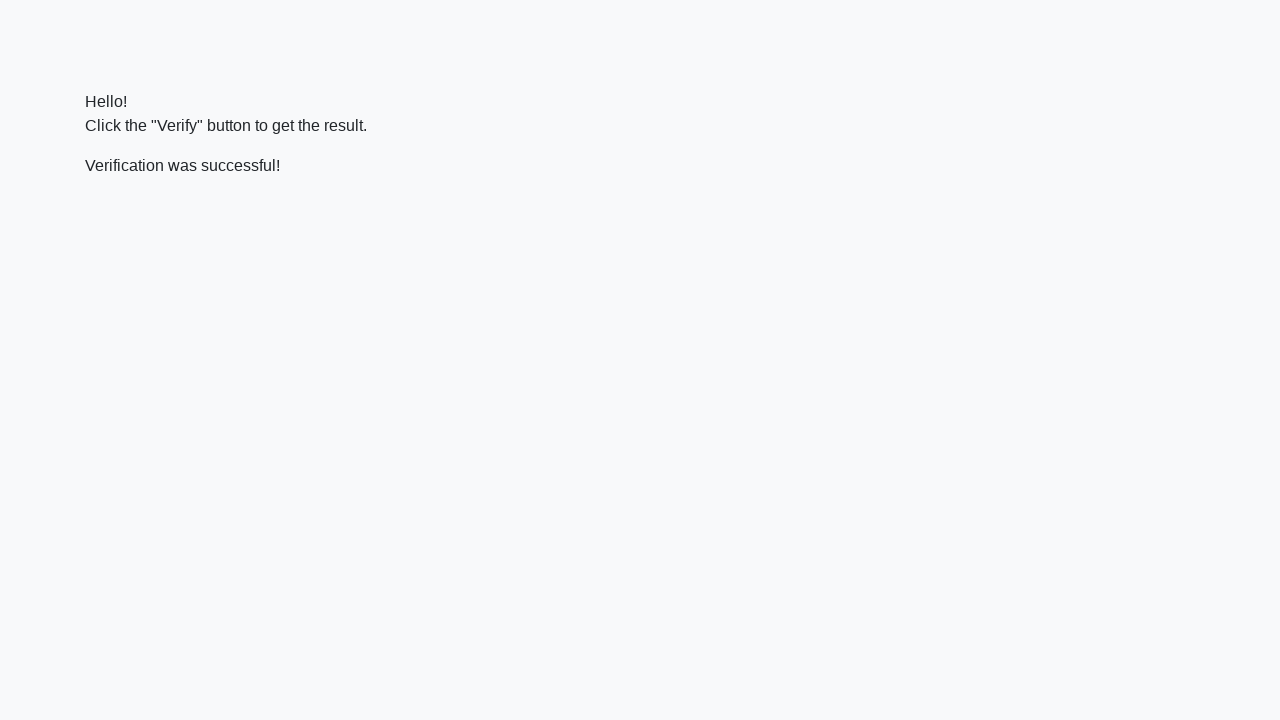

Verified that success message contains 'successful'
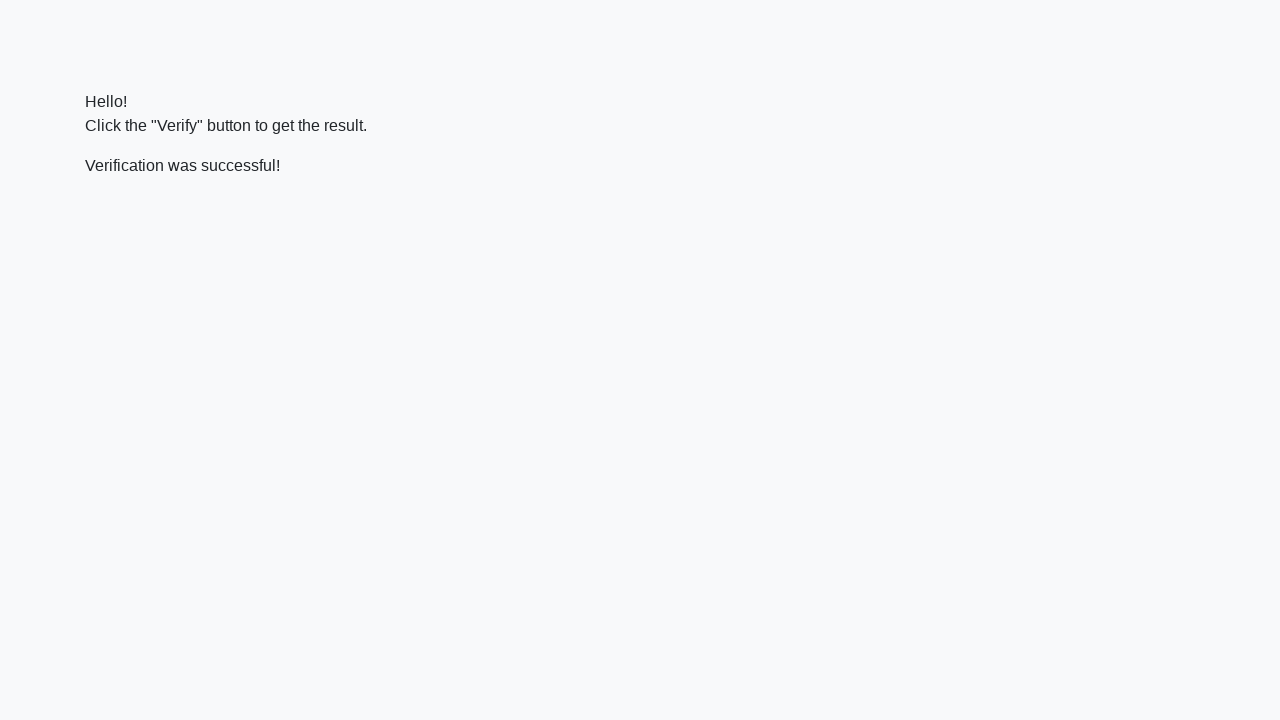

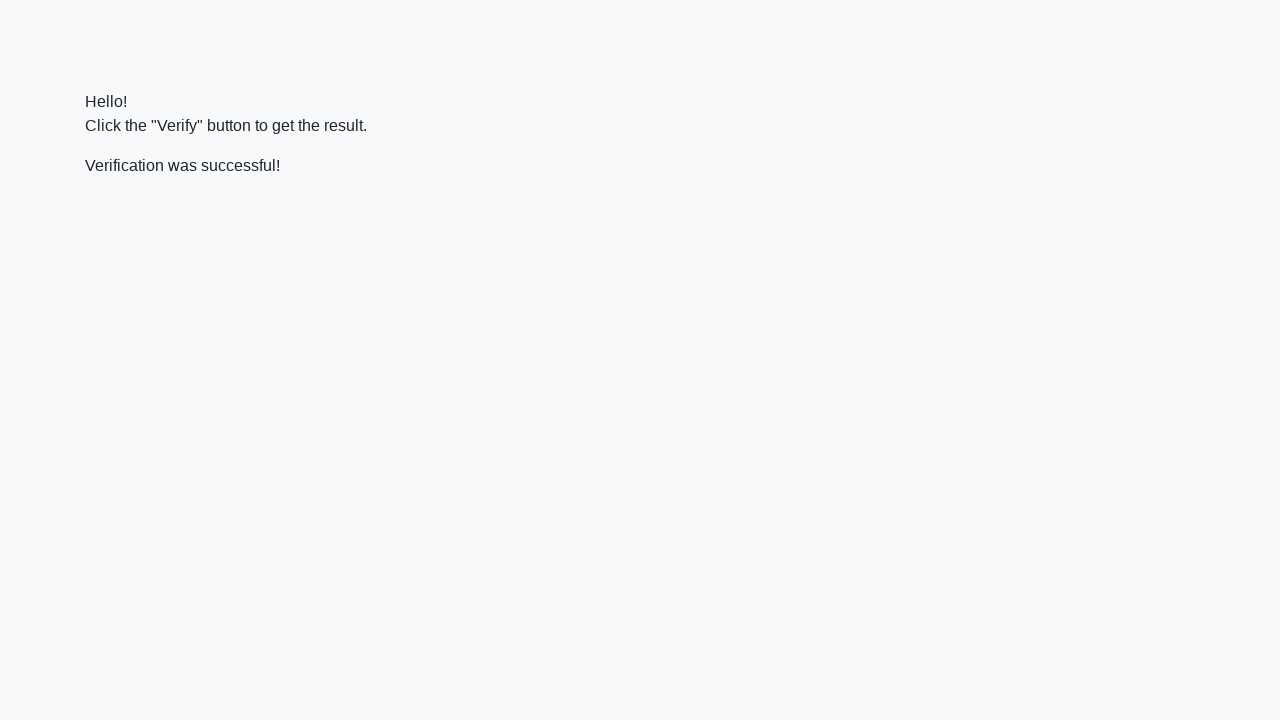